Navigates to OrangeHRM demo site and verifies the page title loads correctly

Starting URL: https://opensource-demo.orangehrmlive.com/

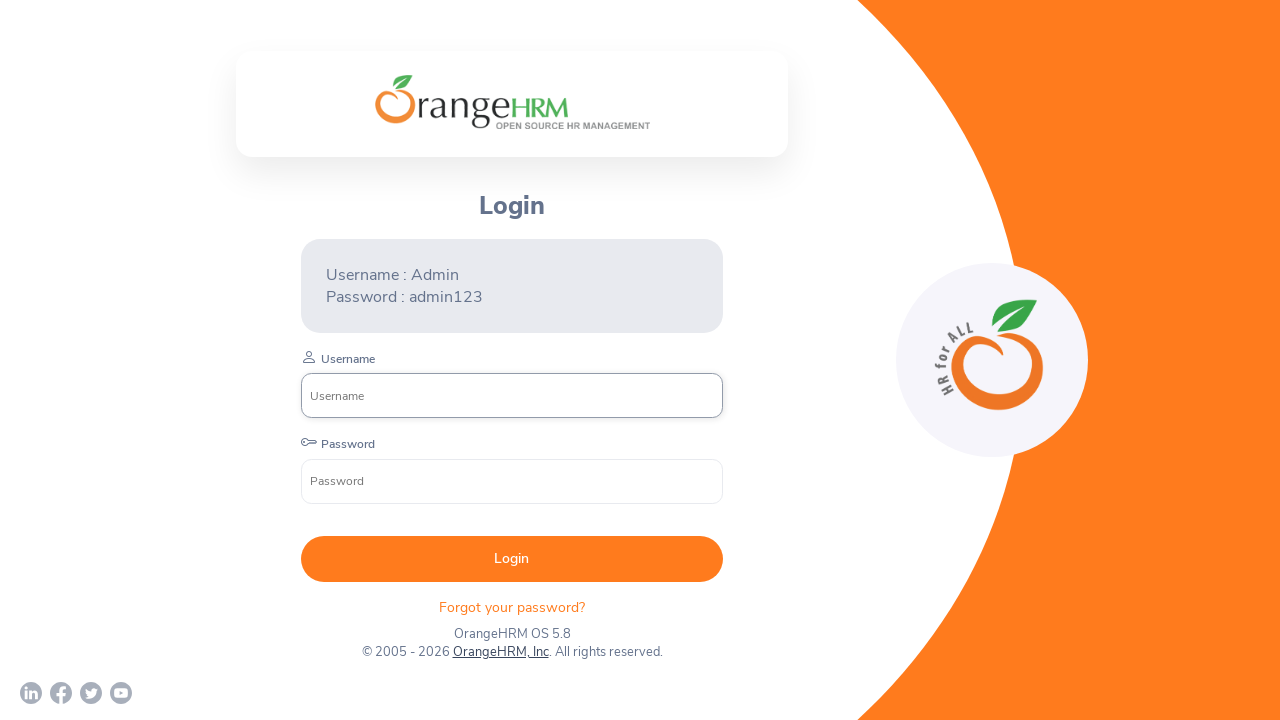

Retrieved page title to verify OrangeHRM demo site loaded correctly
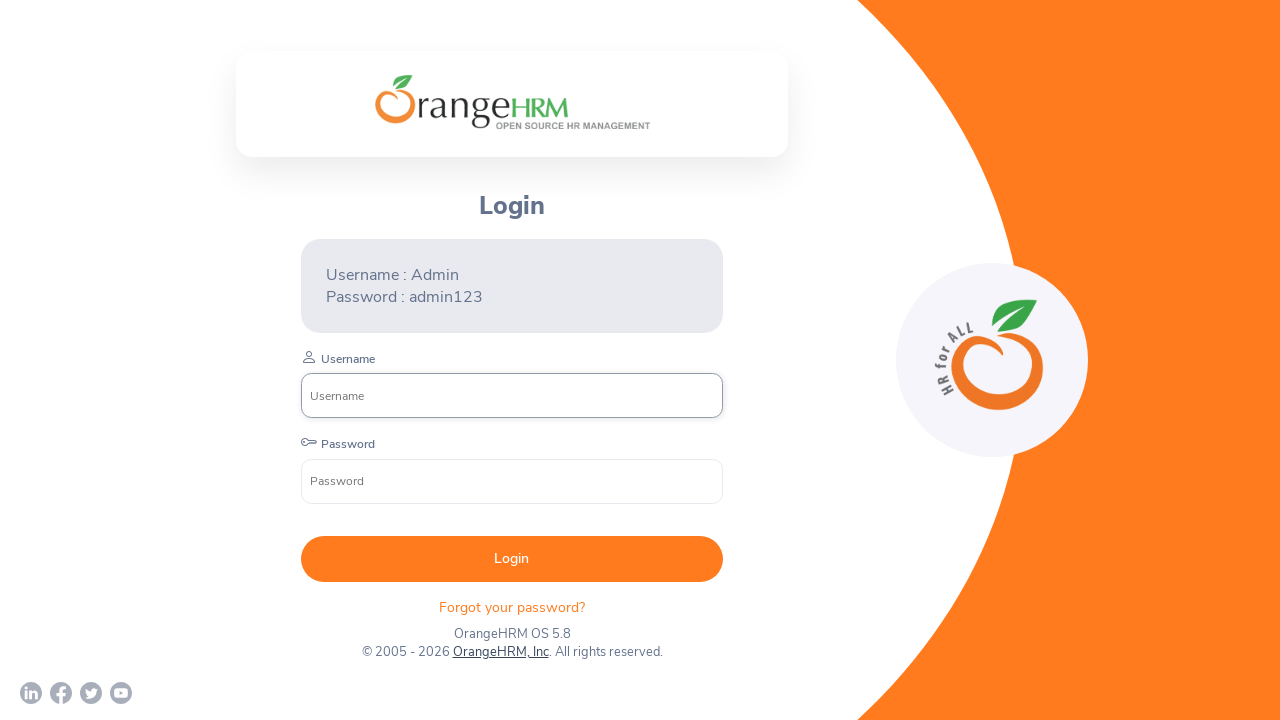

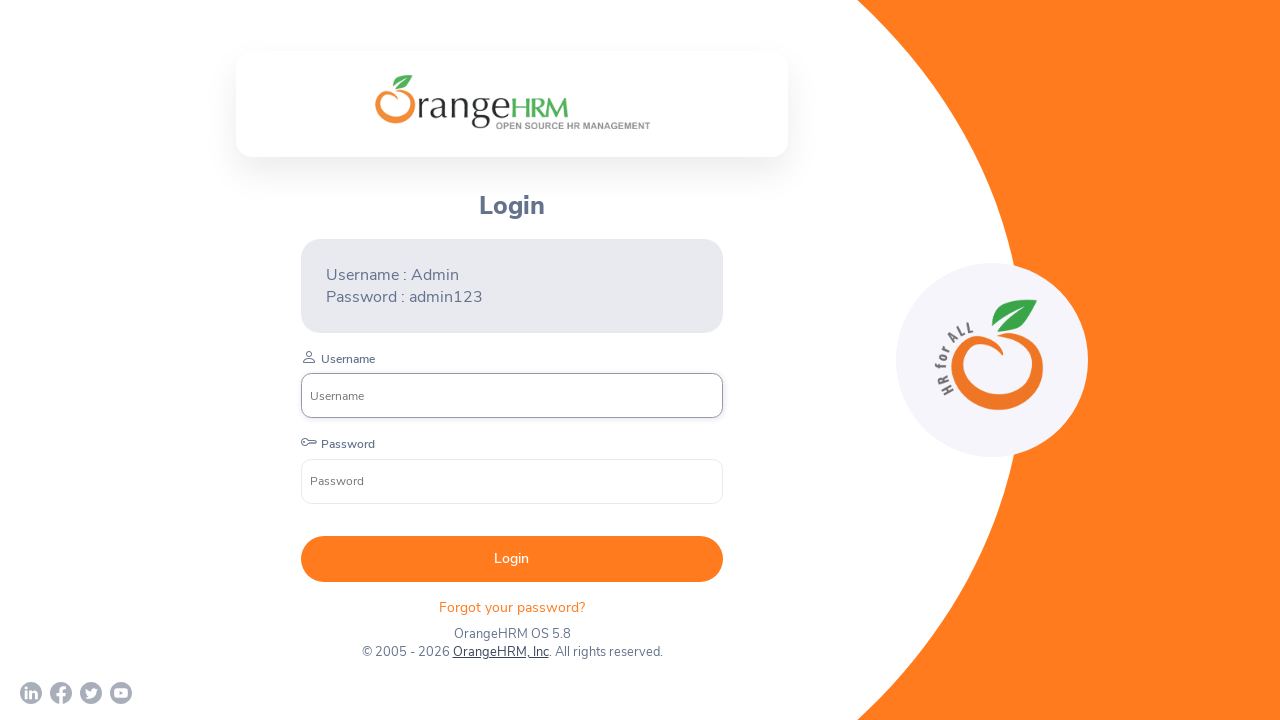